Tests dynamic element loading by clicking a start button and verifying that the welcome message appears

Starting URL: https://syntaxprojects.com/dynamic-elements-loading.php

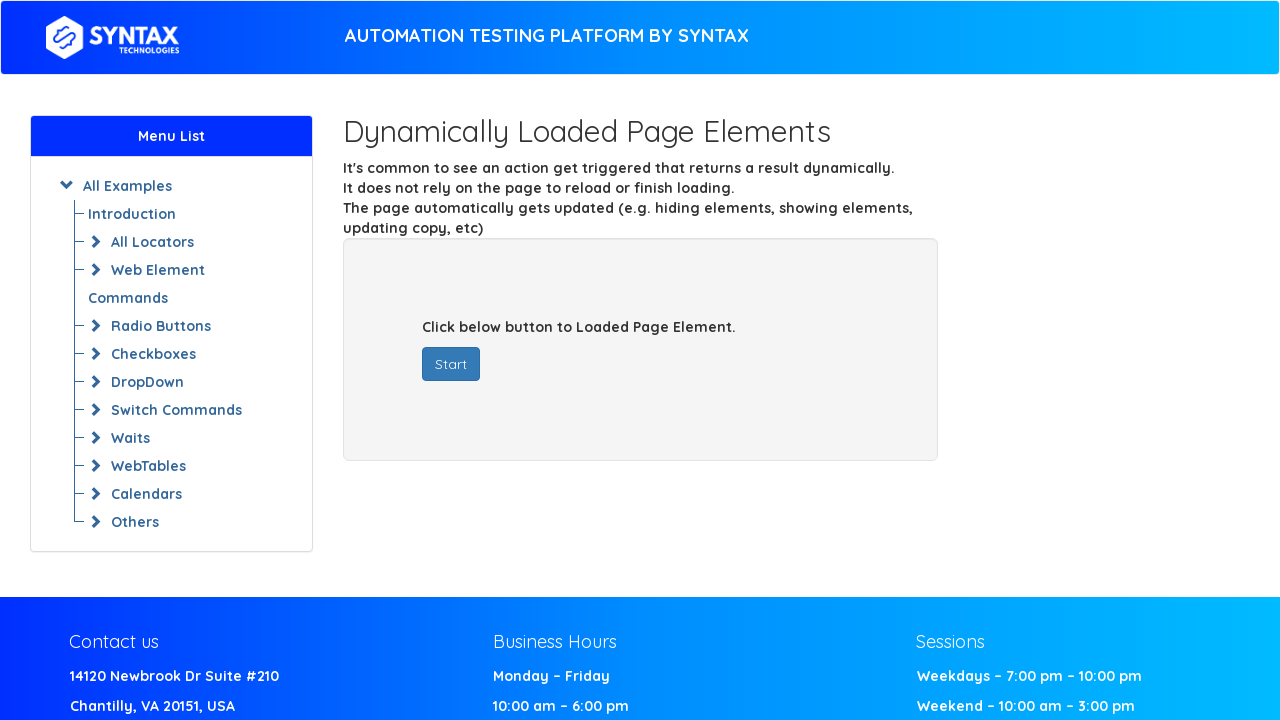

Clicked start button to trigger dynamic element loading at (451, 364) on button.btn.btn-primary
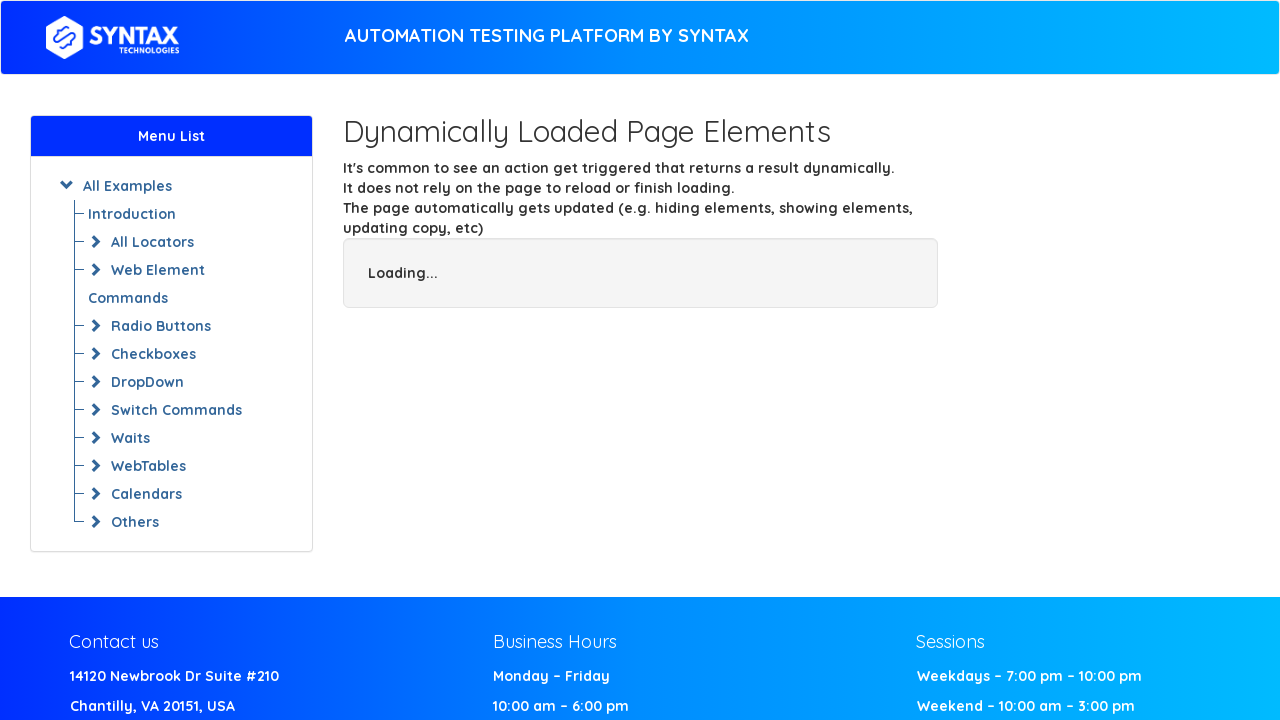

Welcome message appeared after clicking start button
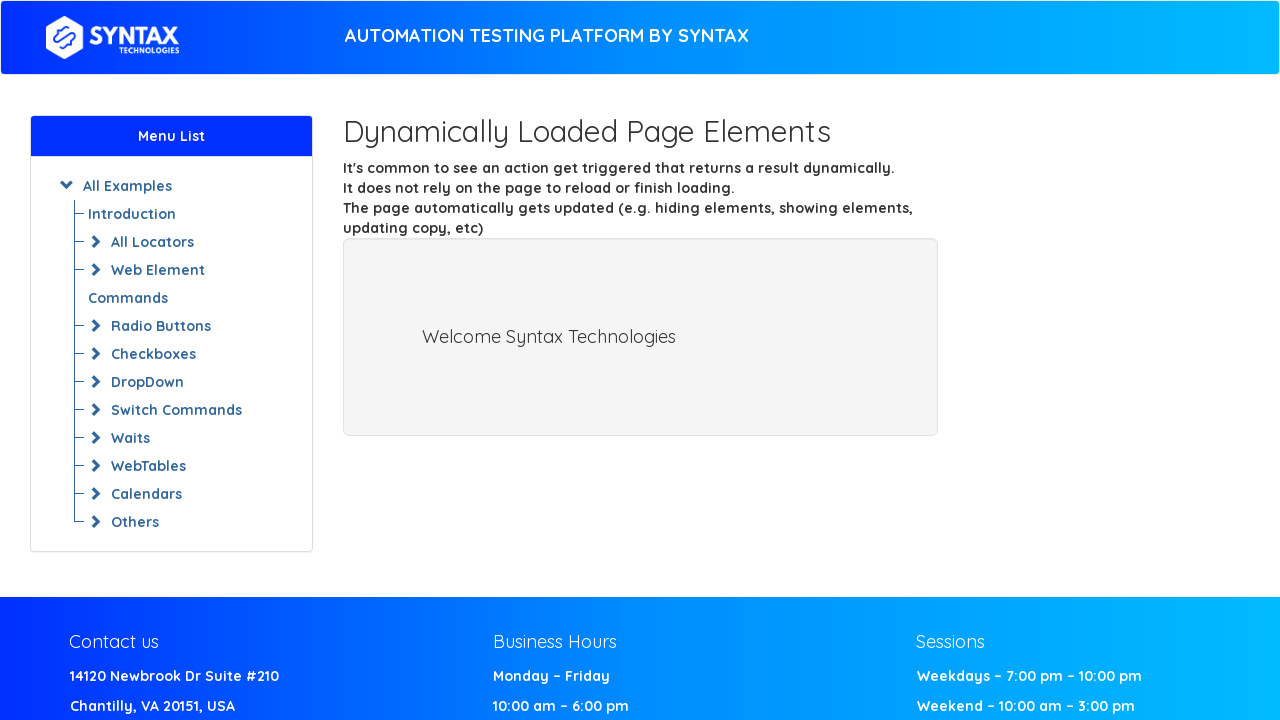

Located welcome message element
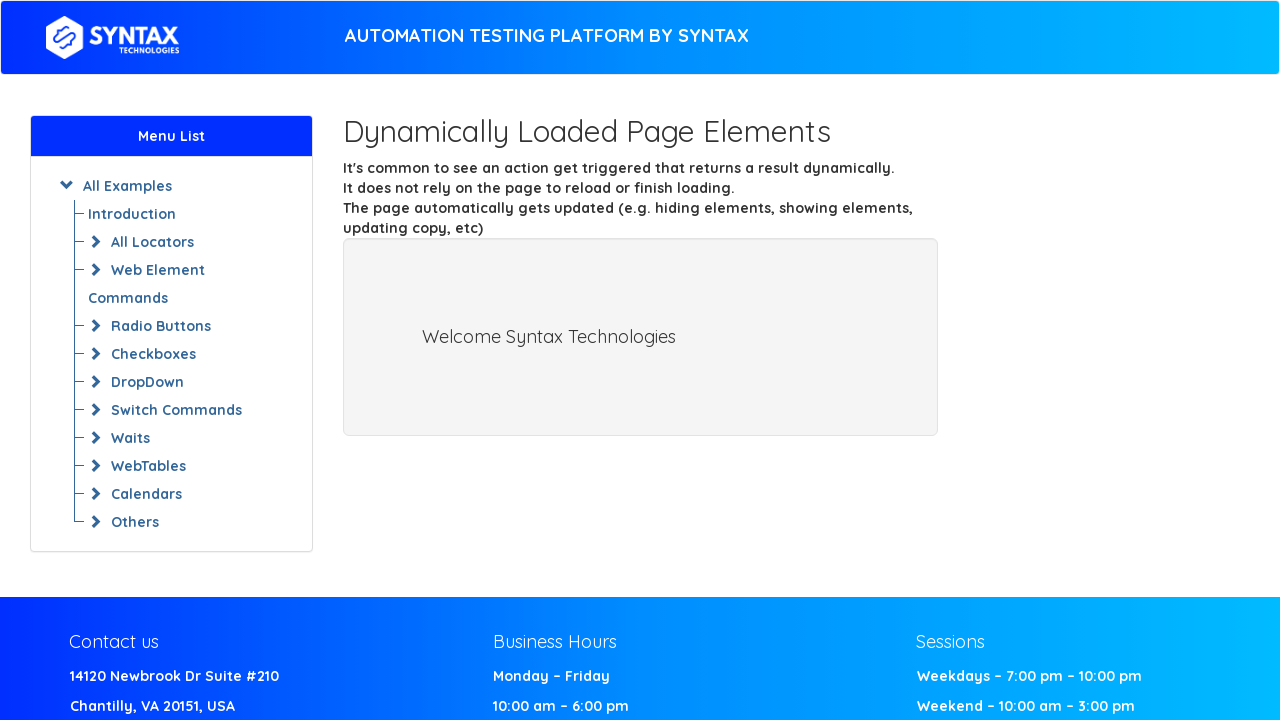

Retrieved welcome message text: Welcome Syntax Technologies
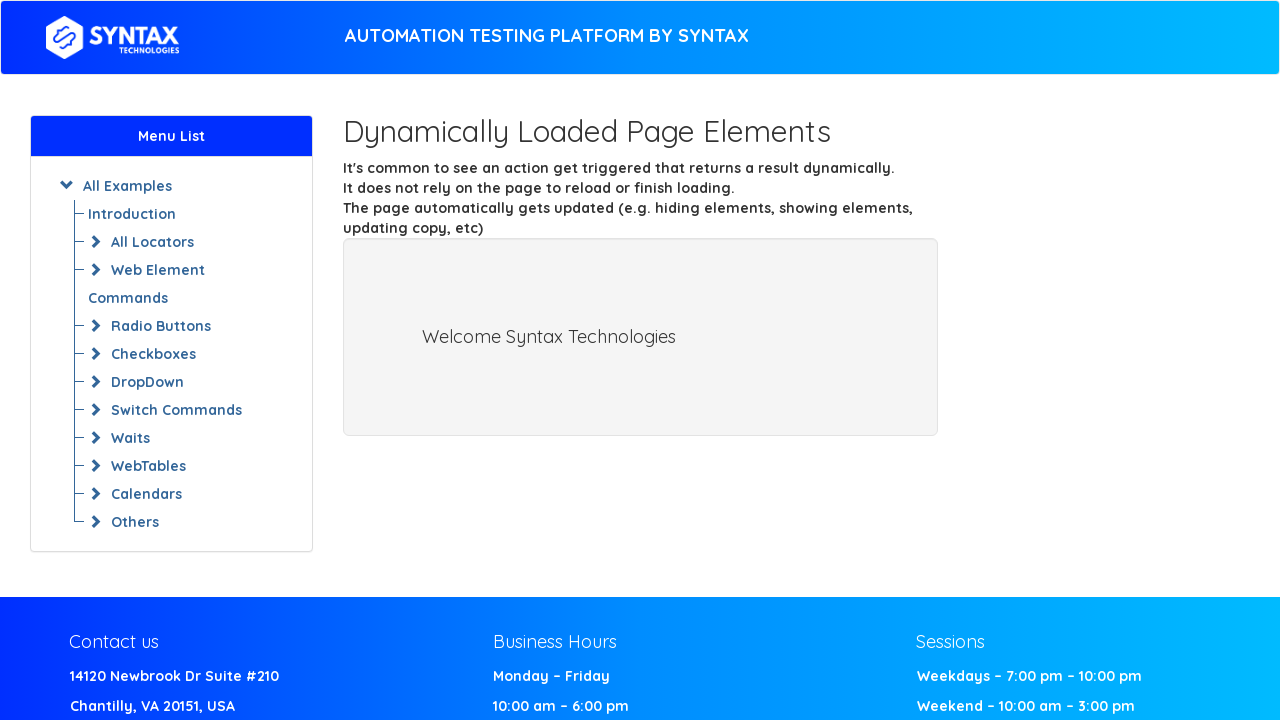

Verified welcome message text content
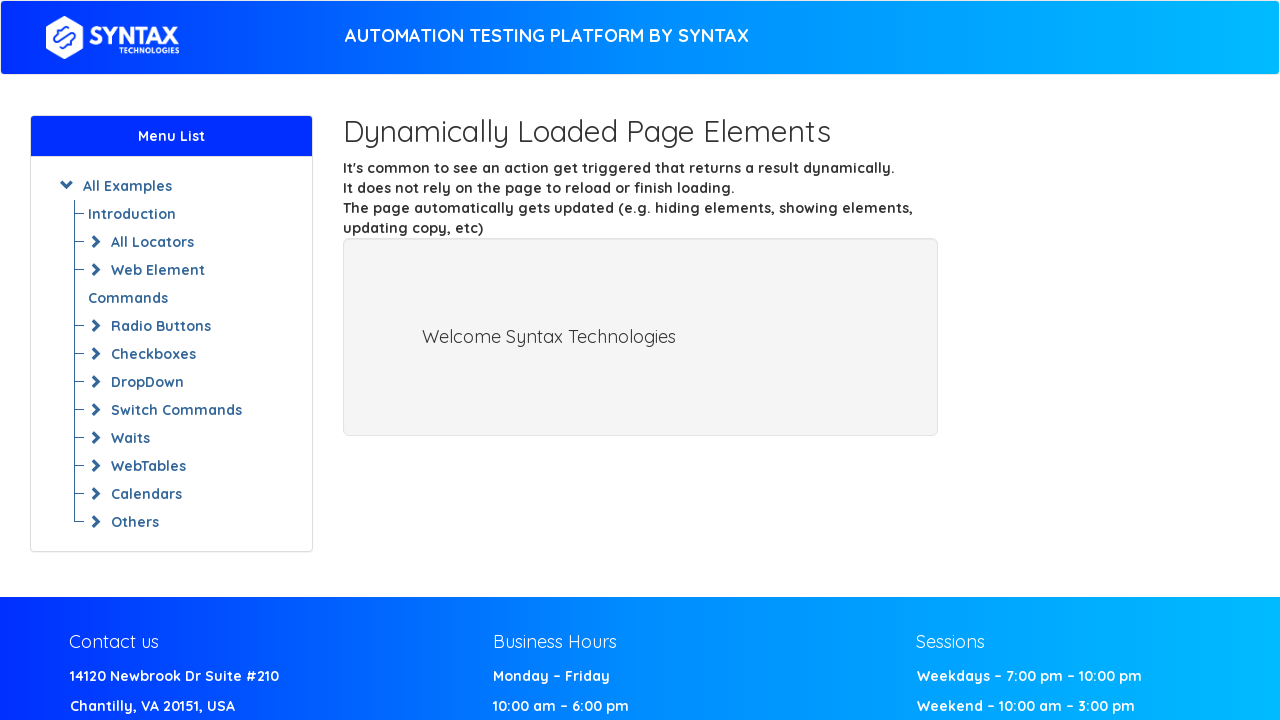

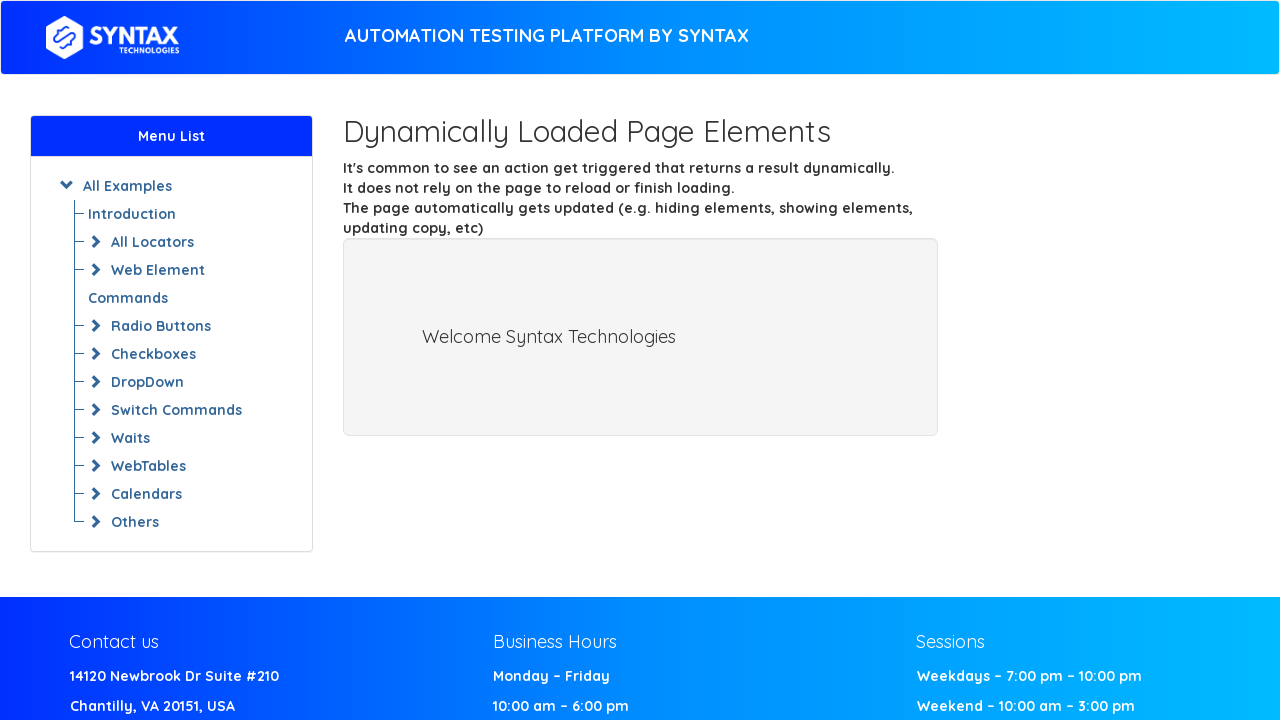